Tests marking all items as completed using the toggle all checkbox

Starting URL: https://demo.playwright.dev/todomvc

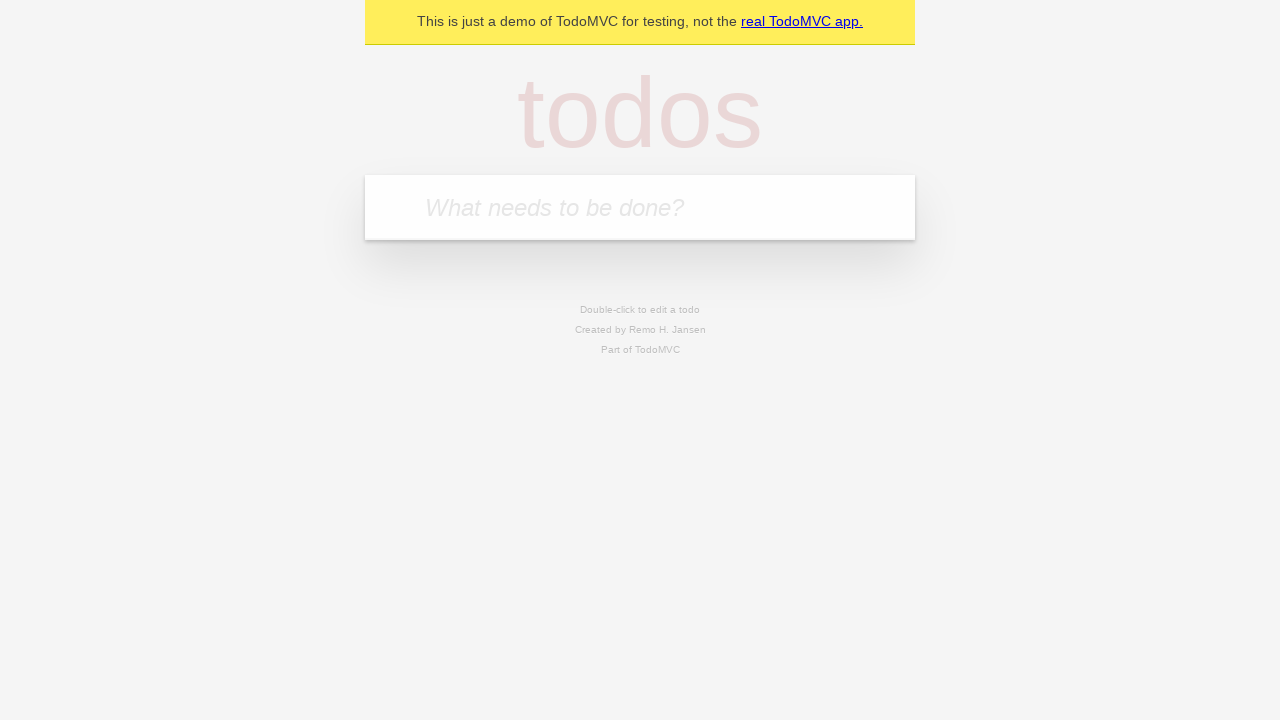

Located the 'What needs to be done?' input field
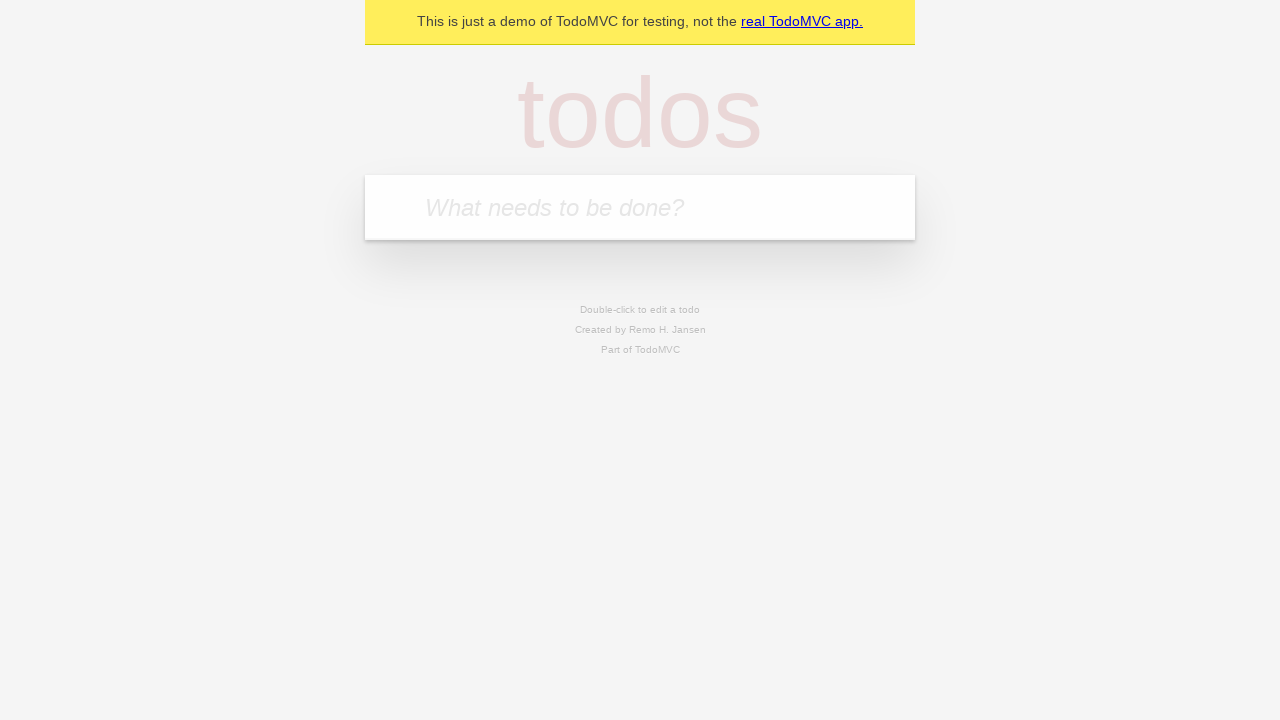

Filled todo input with 'buy some cheese' on internal:attr=[placeholder="What needs to be done?"i]
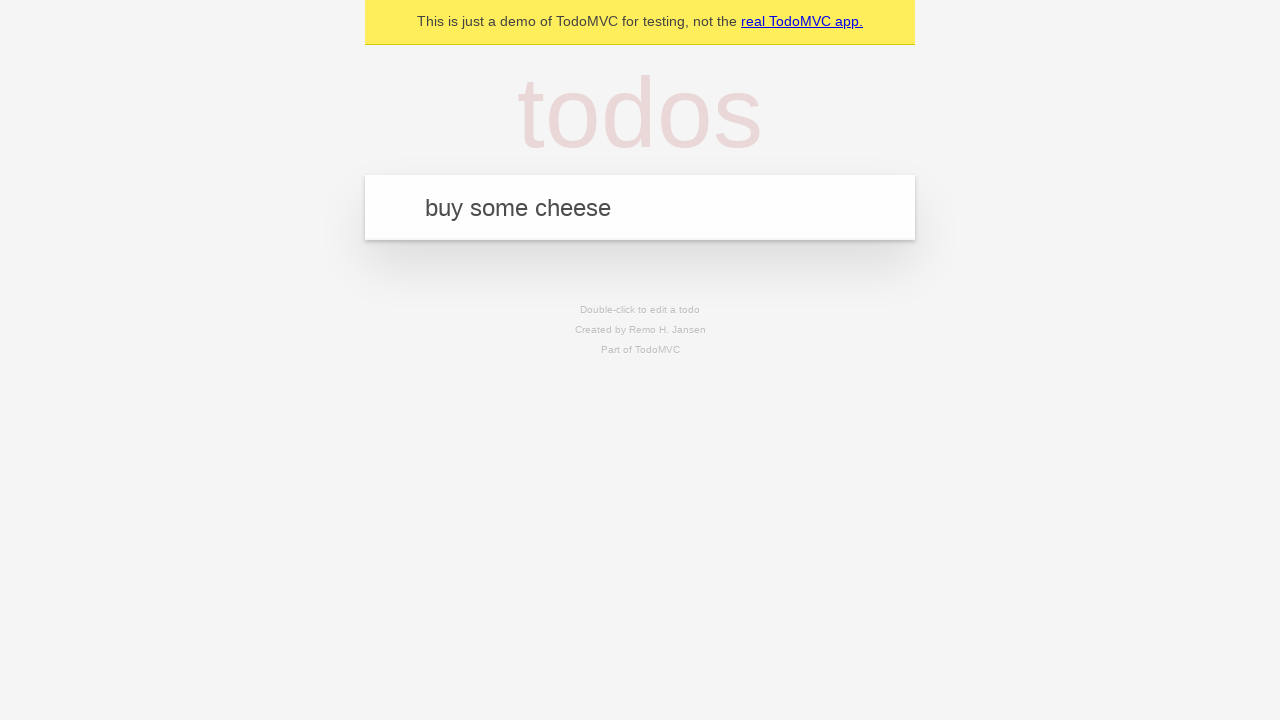

Pressed Enter to create todo 'buy some cheese' on internal:attr=[placeholder="What needs to be done?"i]
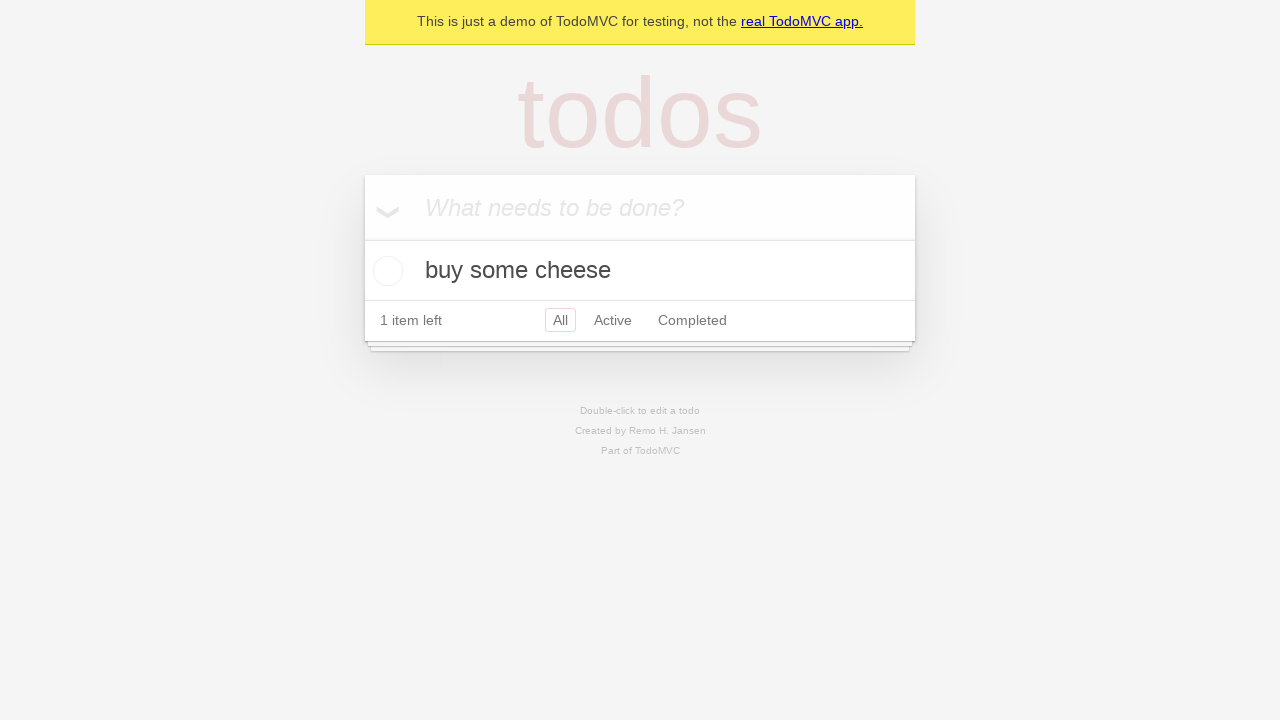

Filled todo input with 'feed the cat' on internal:attr=[placeholder="What needs to be done?"i]
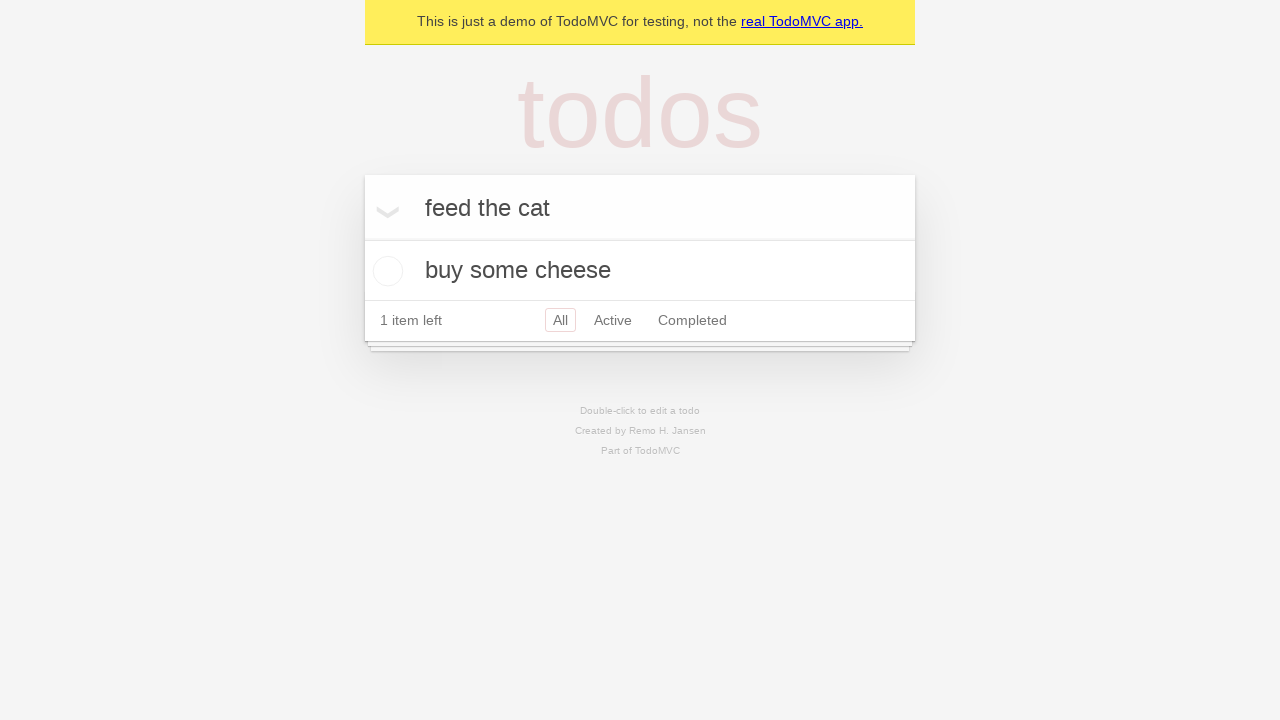

Pressed Enter to create todo 'feed the cat' on internal:attr=[placeholder="What needs to be done?"i]
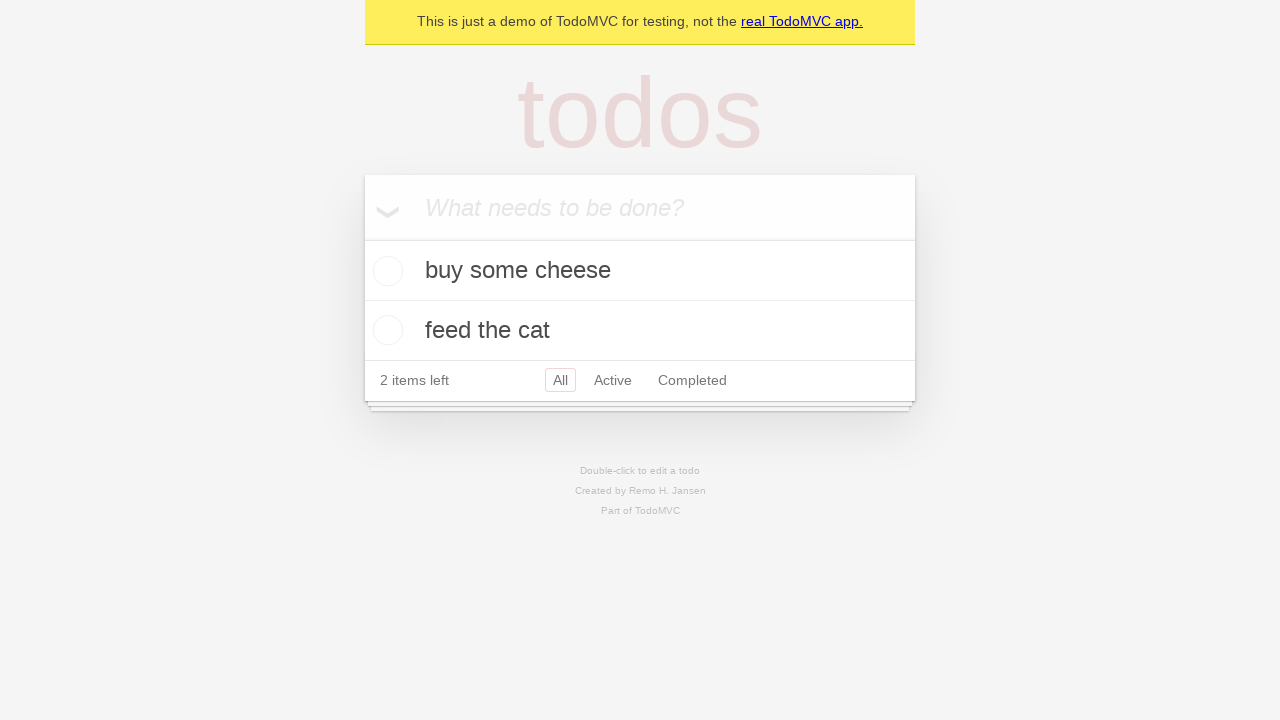

Filled todo input with 'book a doctors appointment' on internal:attr=[placeholder="What needs to be done?"i]
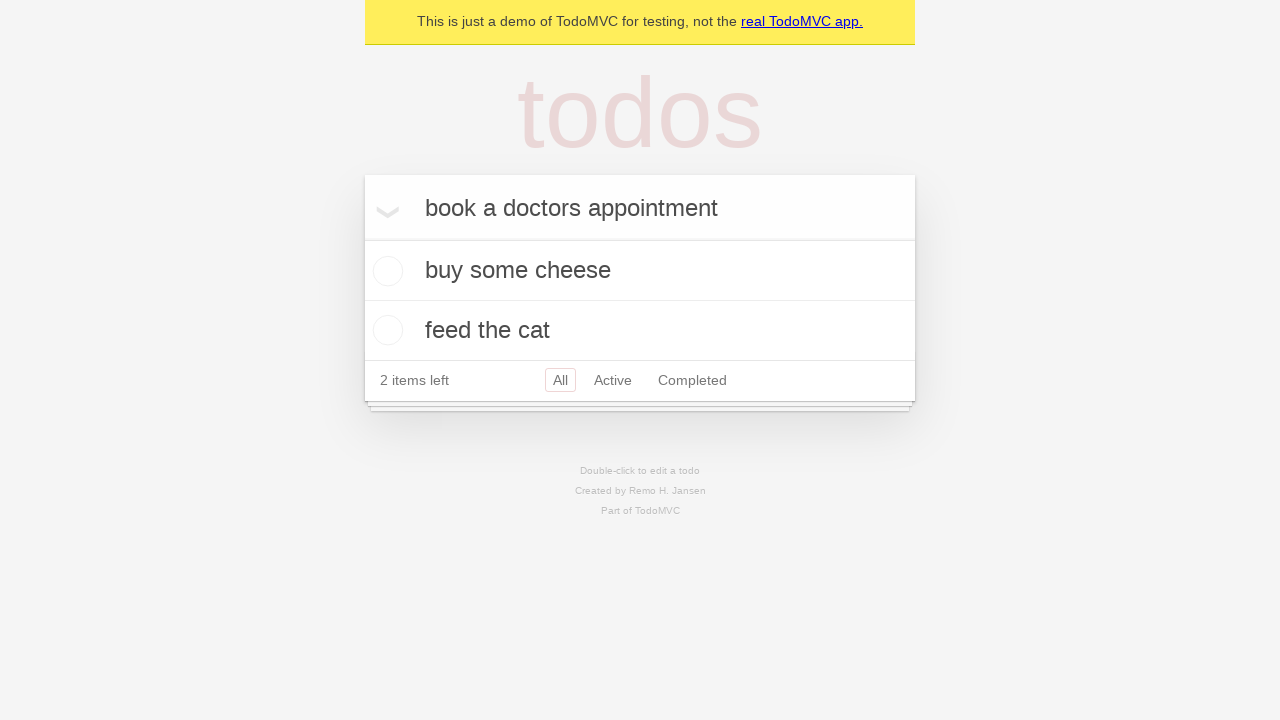

Pressed Enter to create todo 'book a doctors appointment' on internal:attr=[placeholder="What needs to be done?"i]
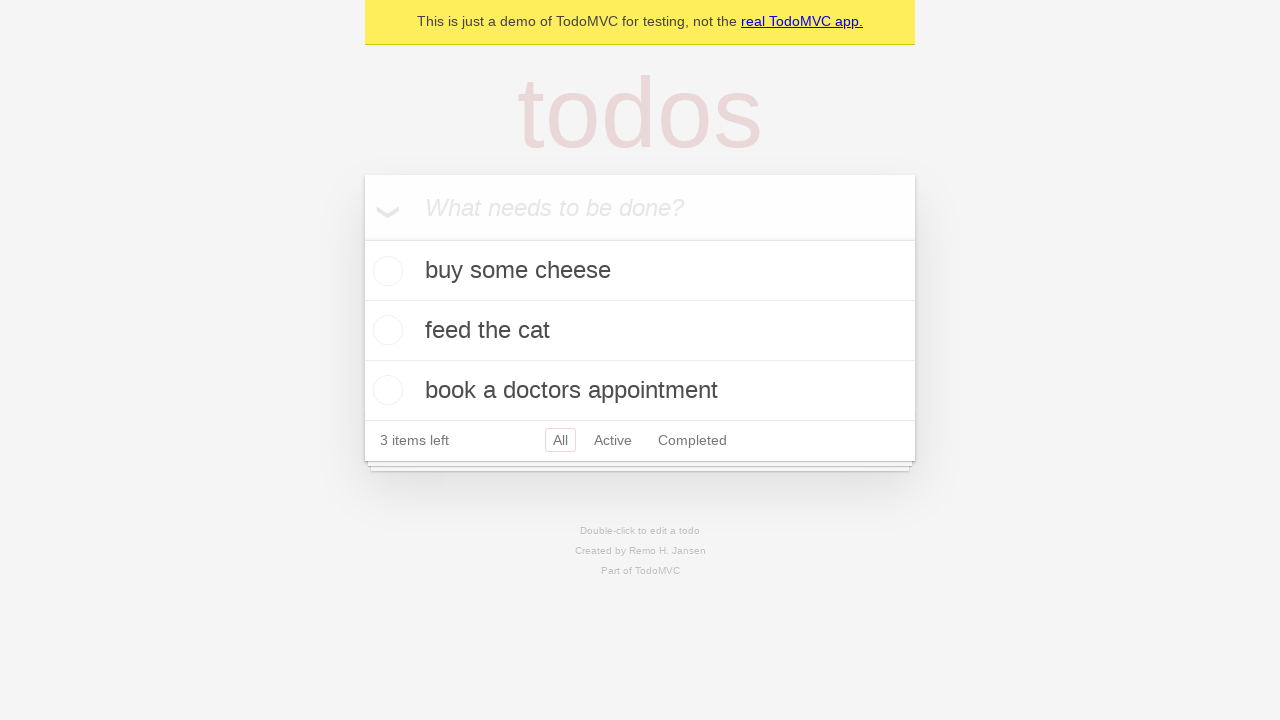

Clicked 'Mark all as complete' checkbox to mark all items as completed at (362, 238) on internal:label="Mark all as complete"i
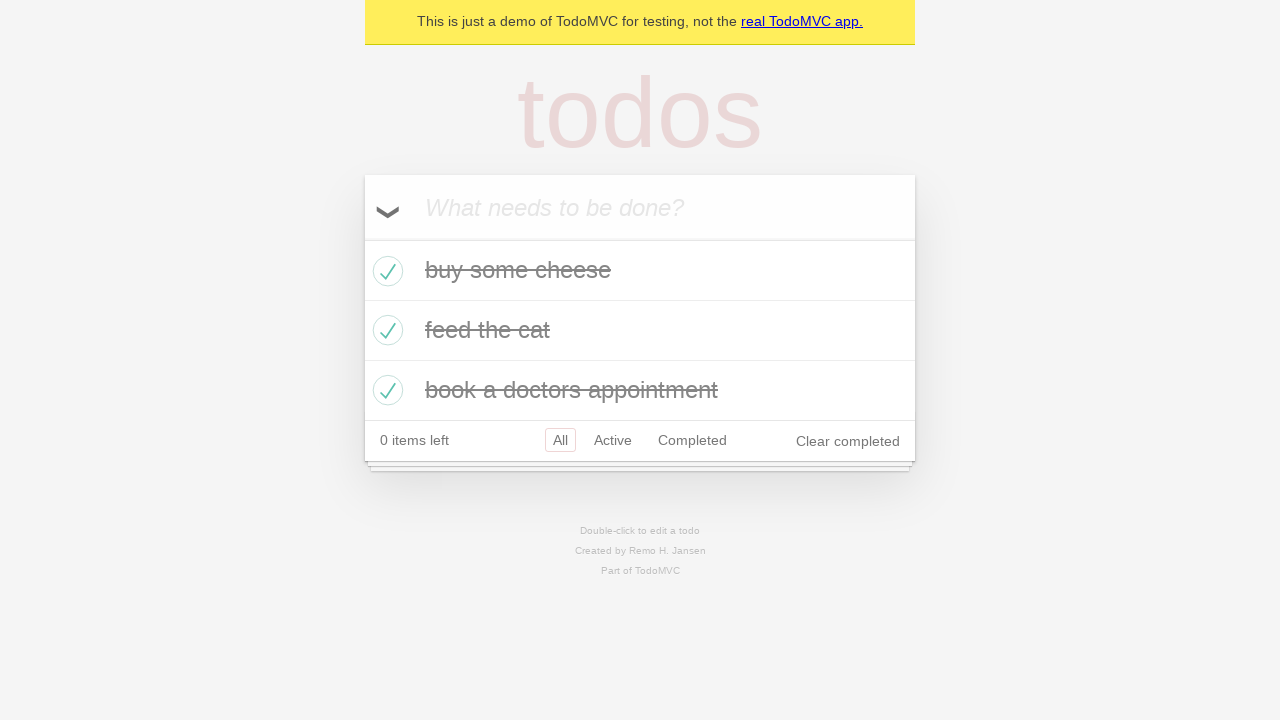

Waited for all todo items to show completed state
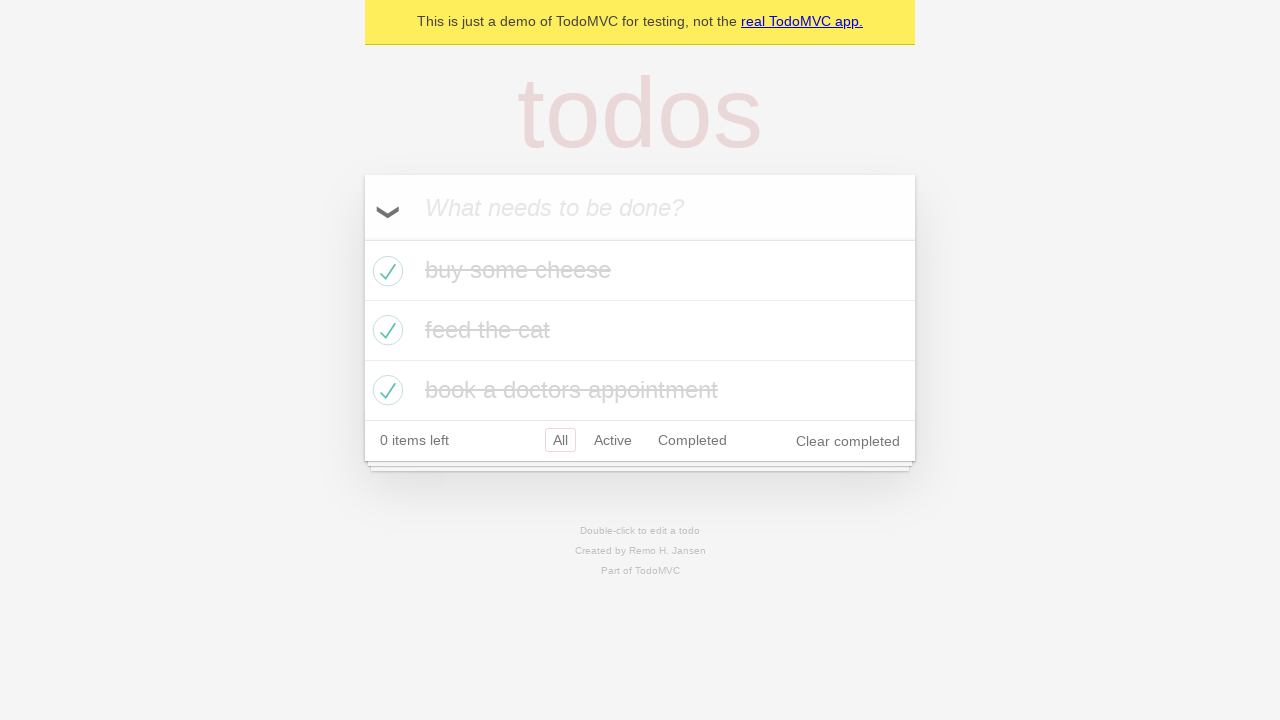

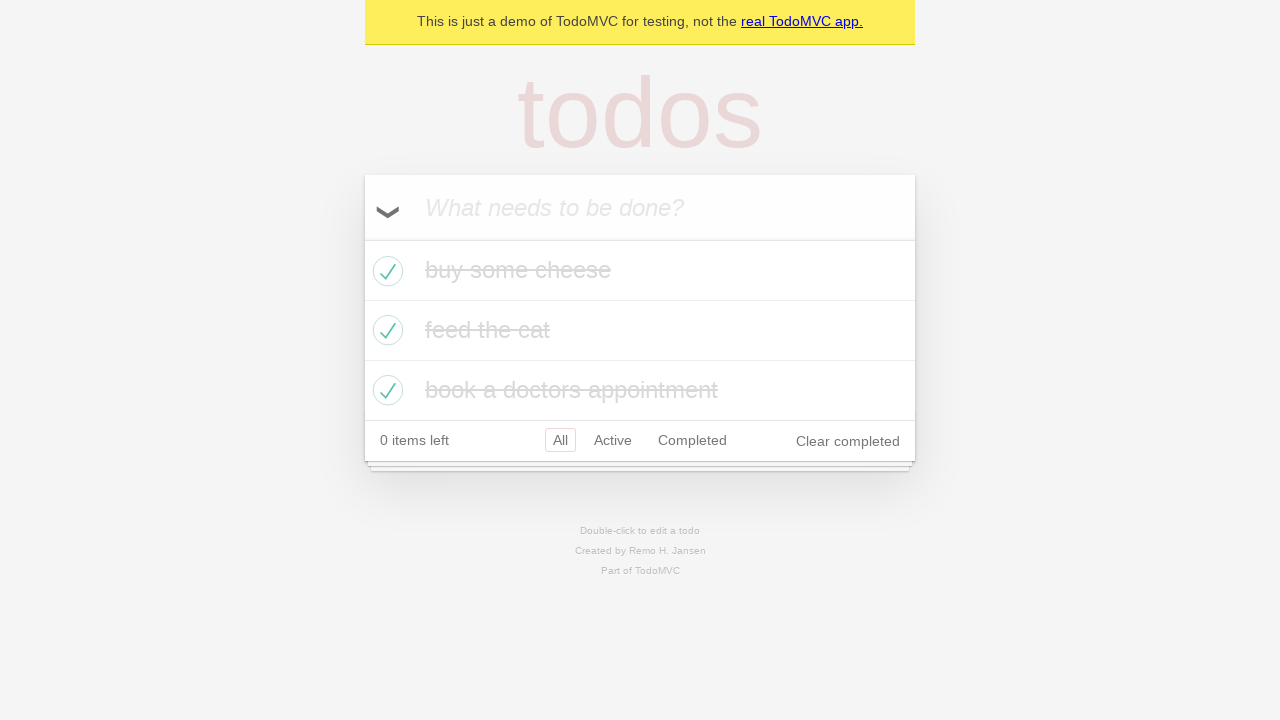